Tests error message when entering invalid username without password

Starting URL: https://opensource-demo.orangehrmlive.com/web/index.php/auth/login

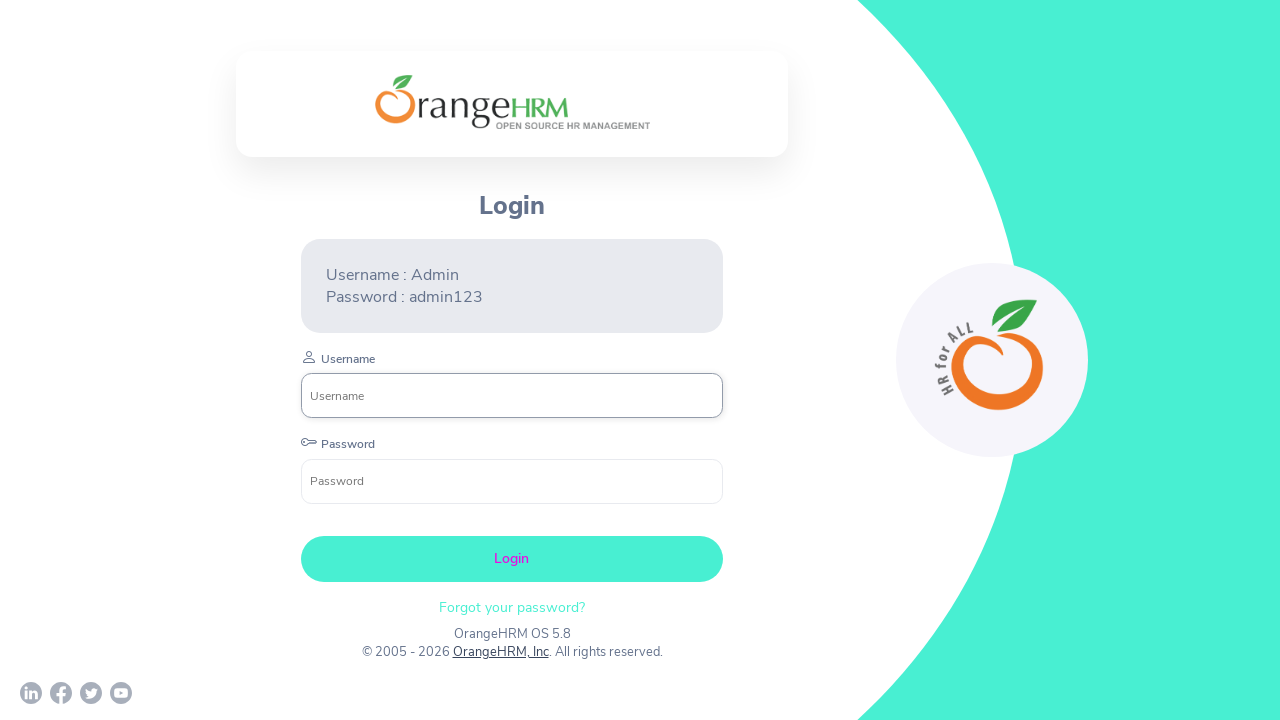

Filled username field with 'Abcd' on input[name='username']
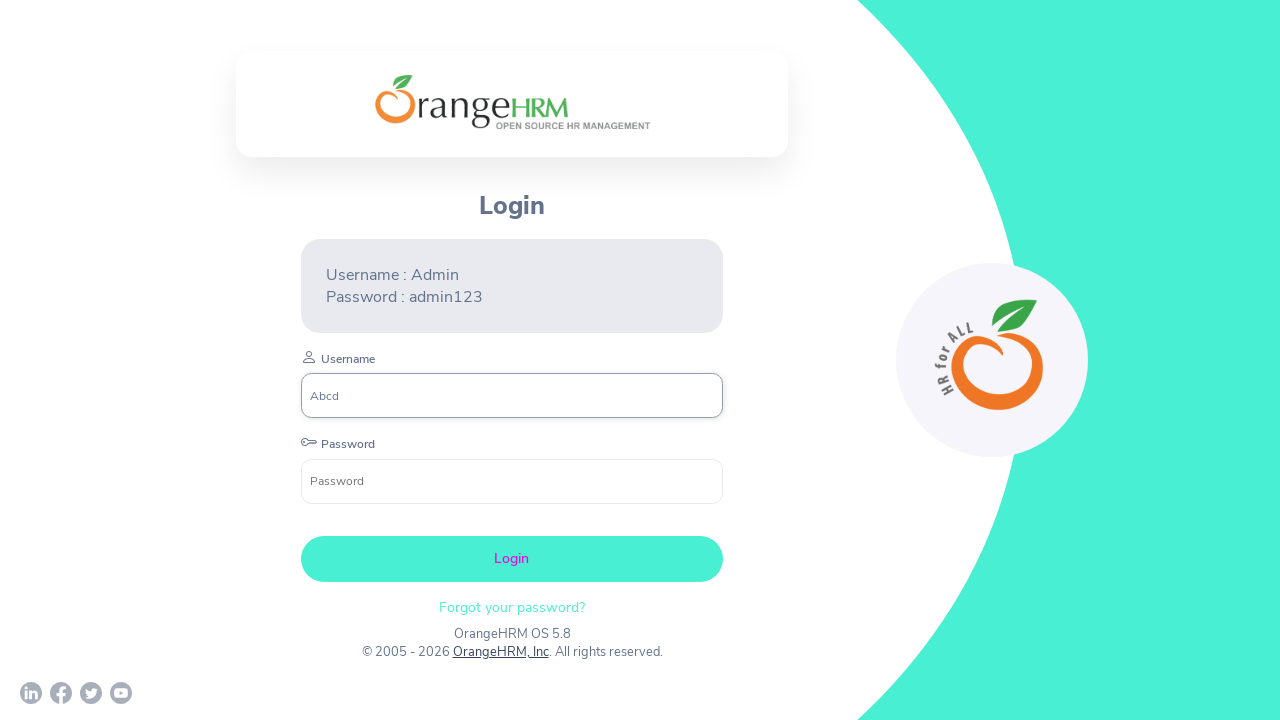

Clicked login button at (512, 559) on button[type='submit']
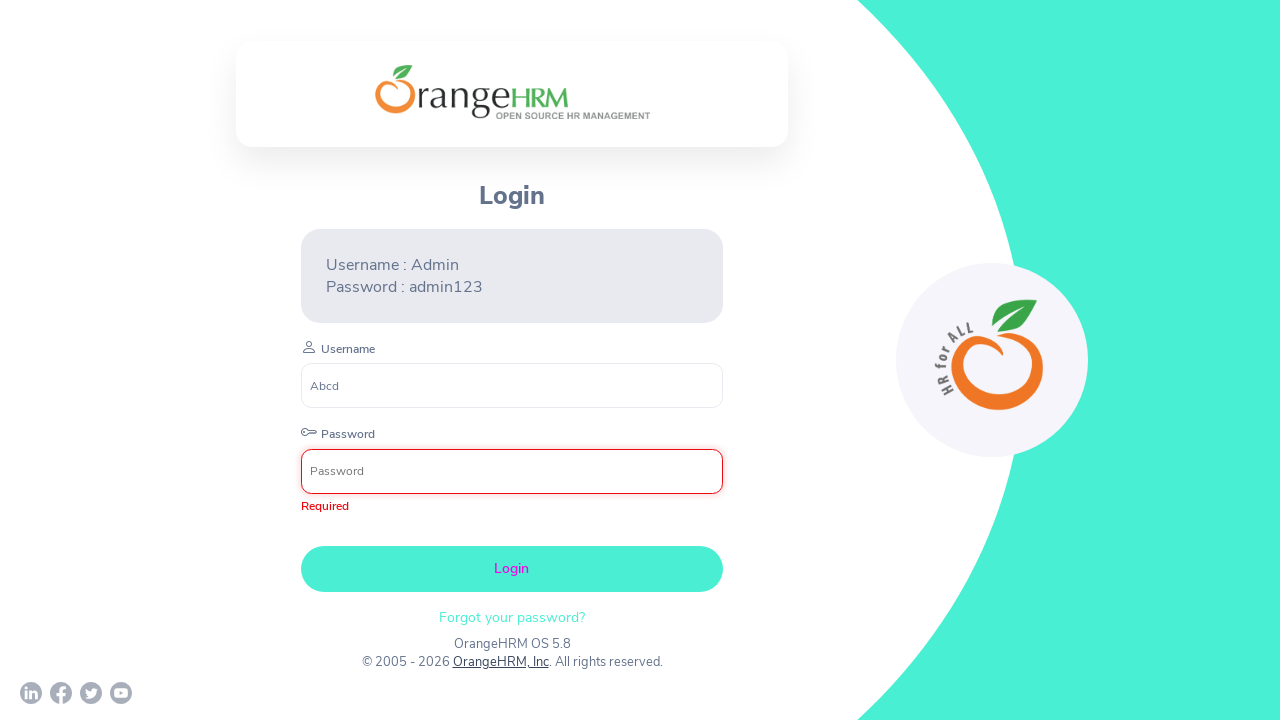

Verified error message 'Required' appeared for missing password
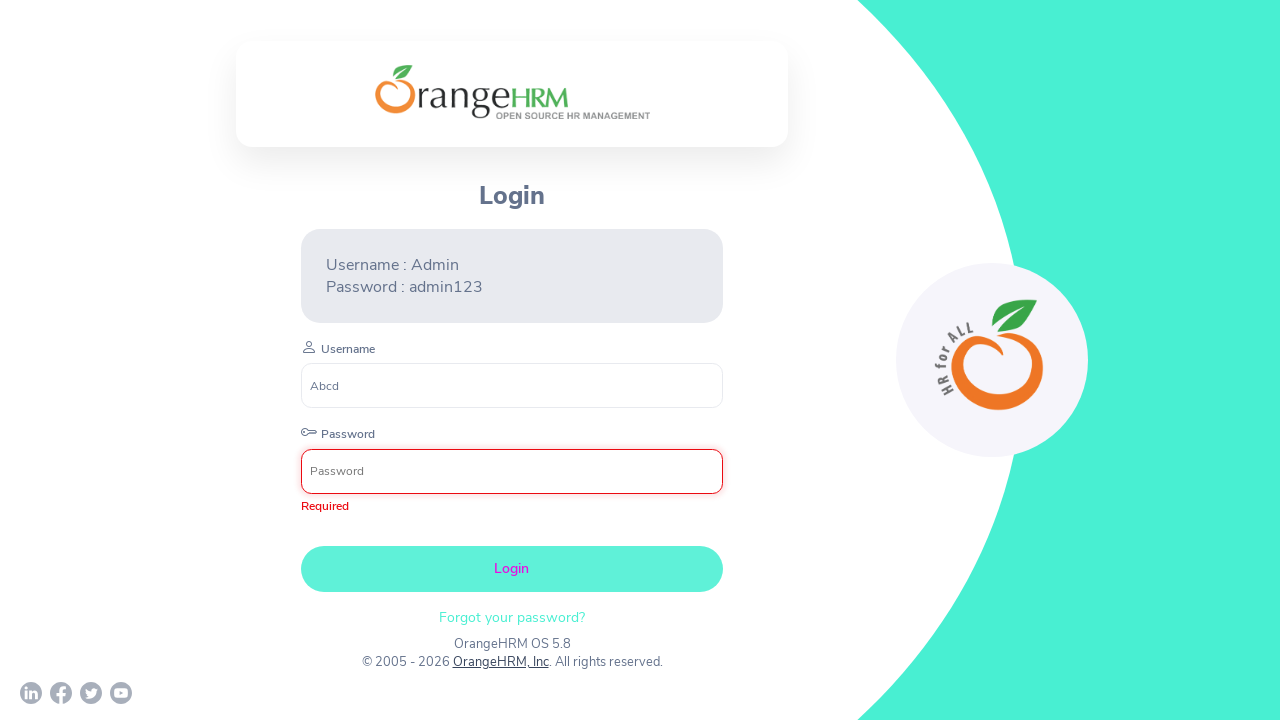

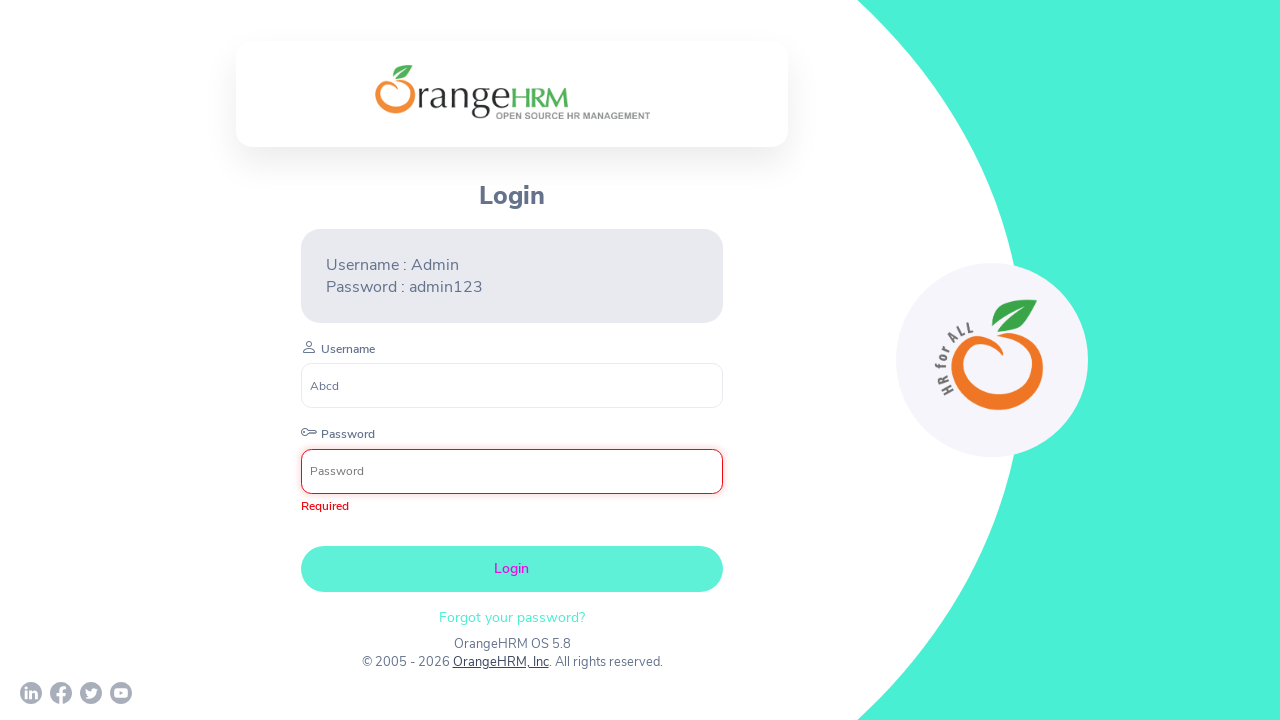